Waits for a price element to show a specific value, clicks a book button, scrolls, reads a value, calculates a formula, fills the answer, and submits.

Starting URL: http://suninjuly.github.io/explicit_wait2.html

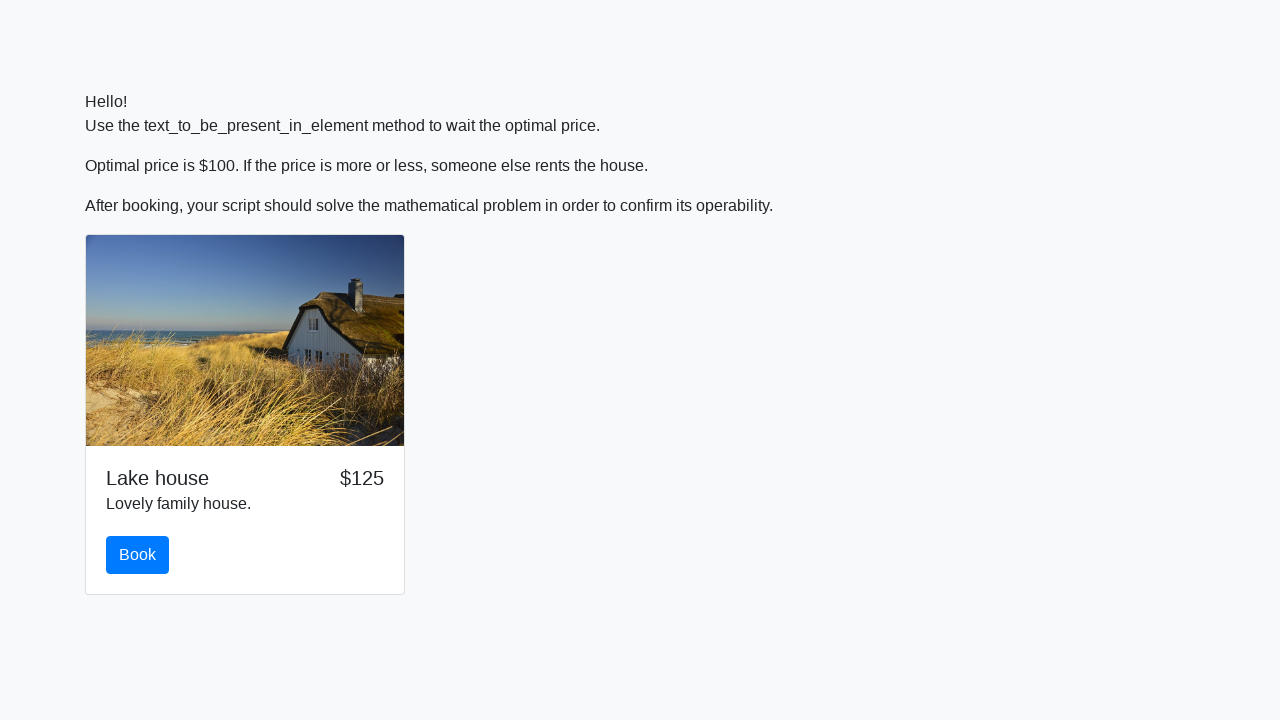

Navigated to explicit wait test page
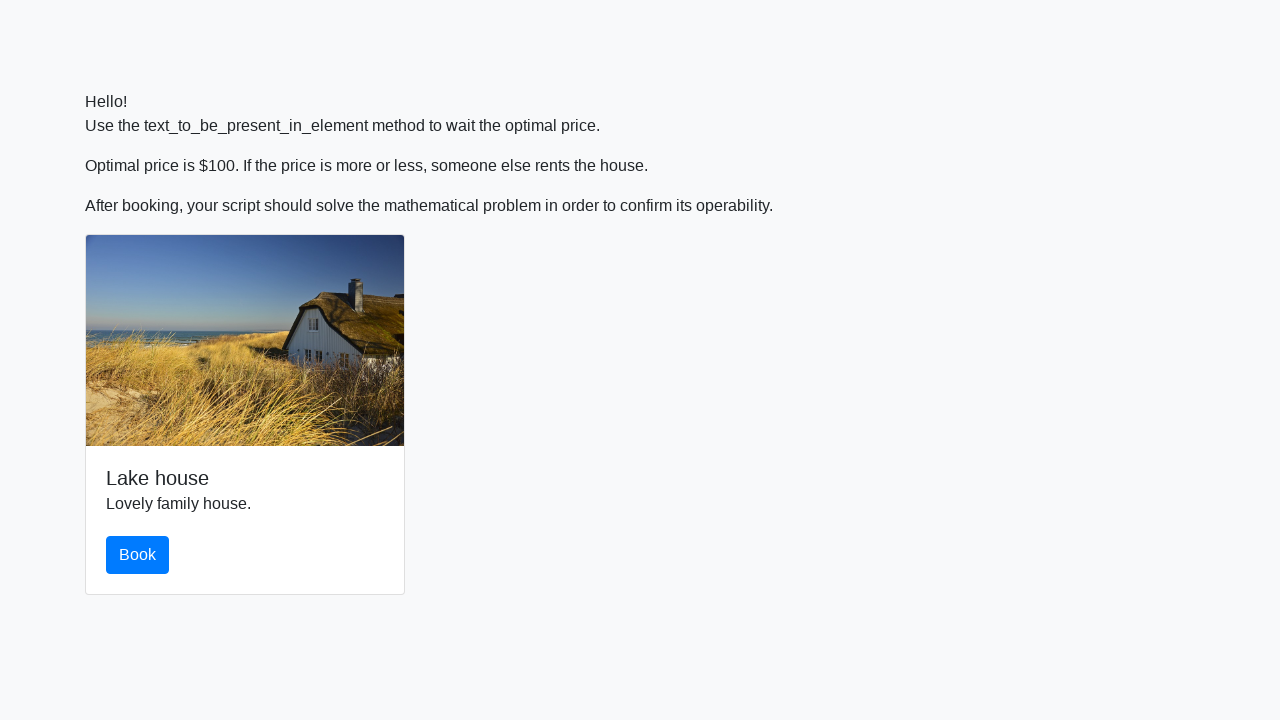

Price element displayed $100 value
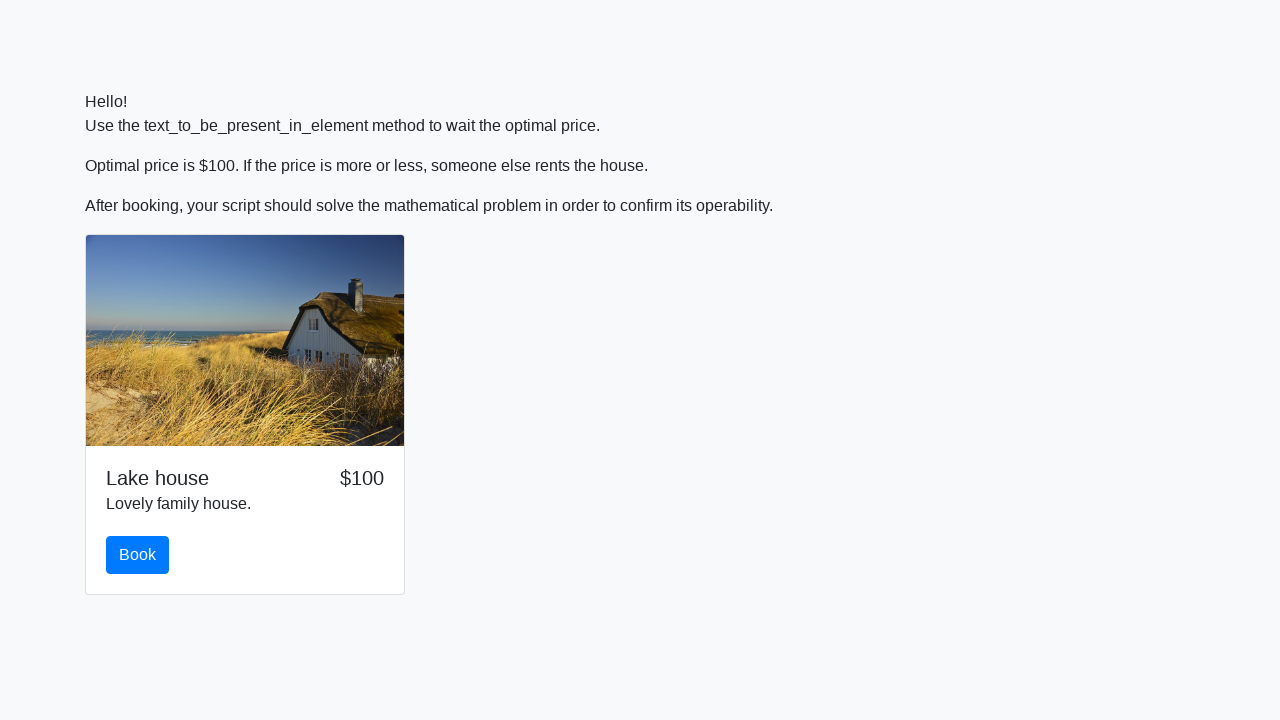

Clicked the book button at (138, 555) on #book
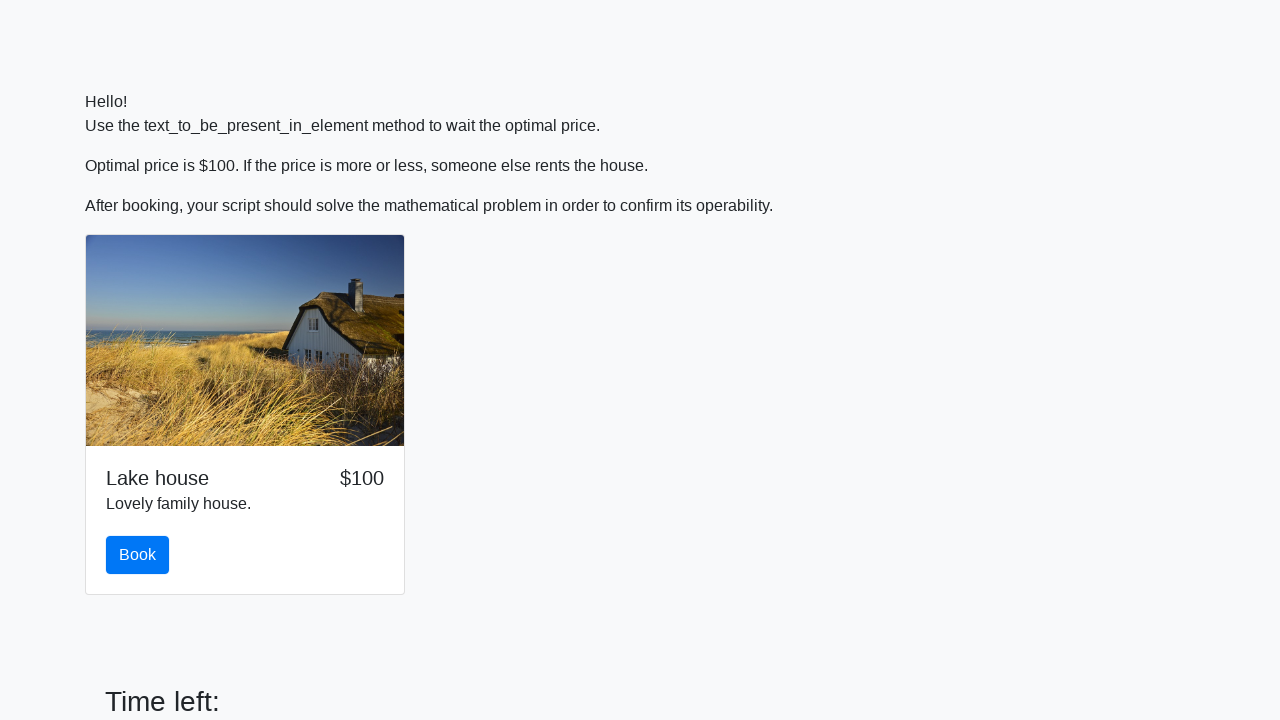

Scrolled down 500 pixels
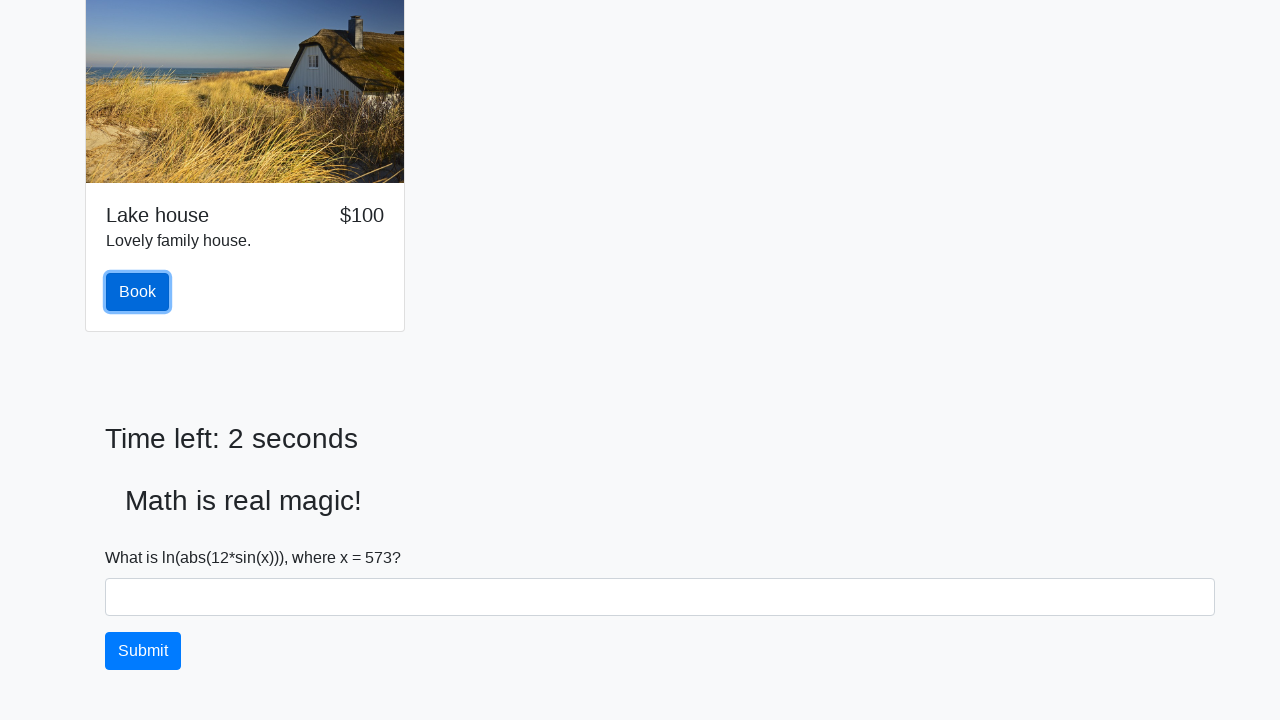

Retrieved input value: 573
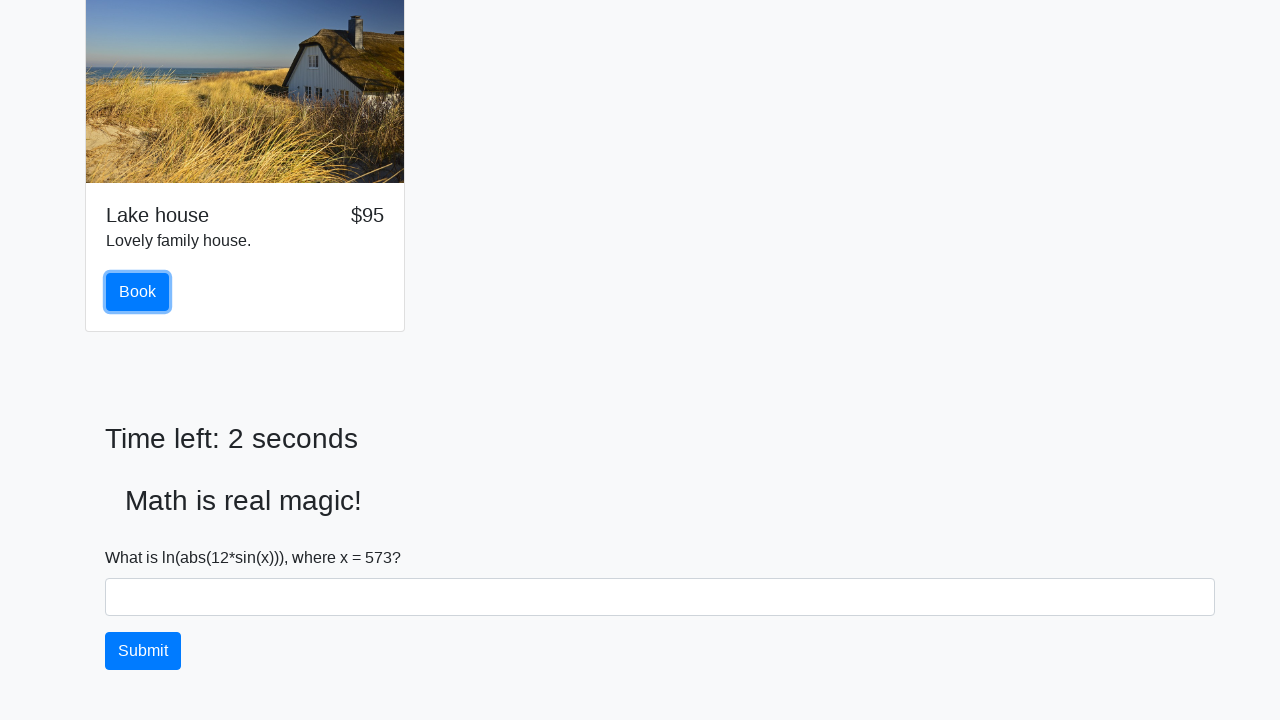

Calculated formula result: 2.4257239995275452
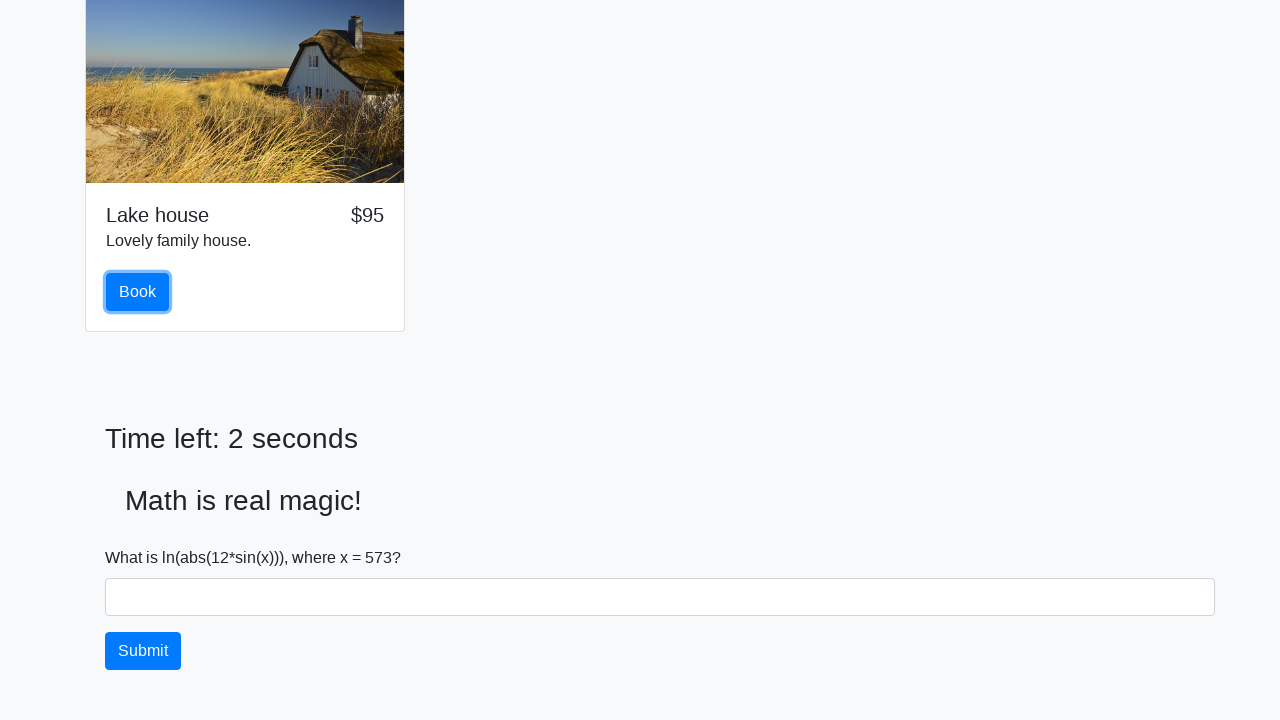

Filled answer field with calculated value on #answer
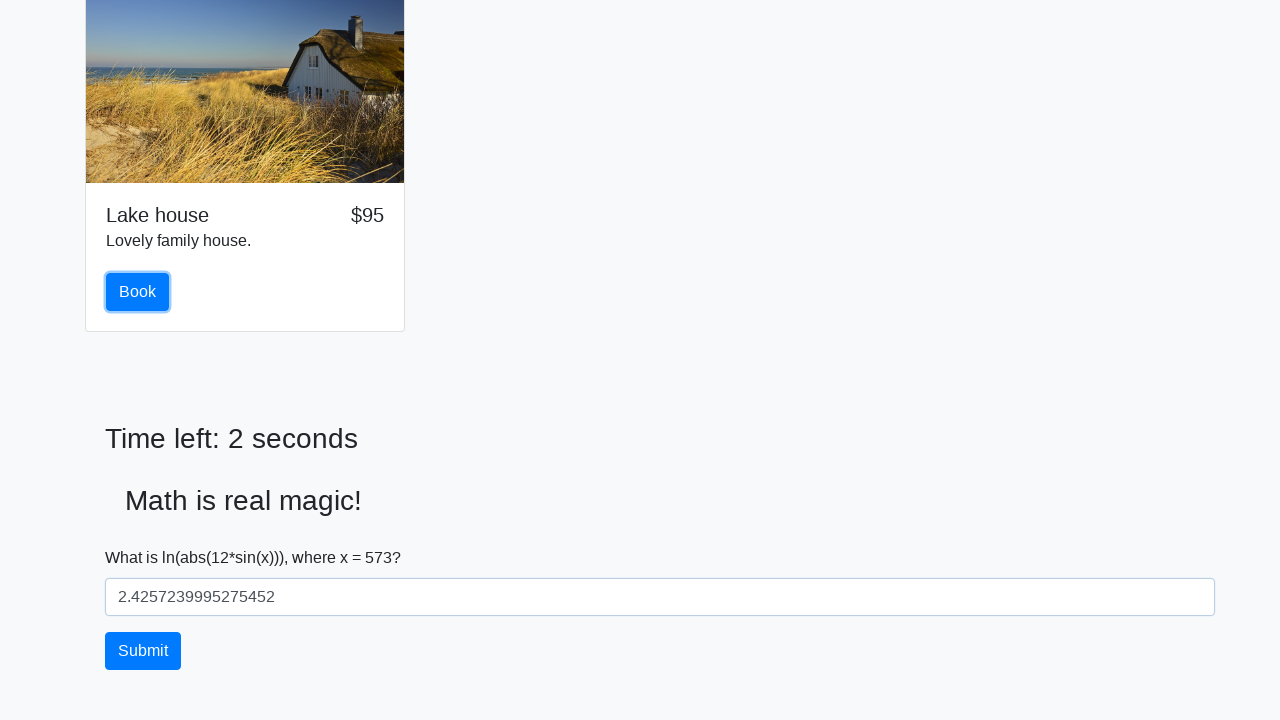

Clicked solve button to submit answer at (143, 651) on #solve
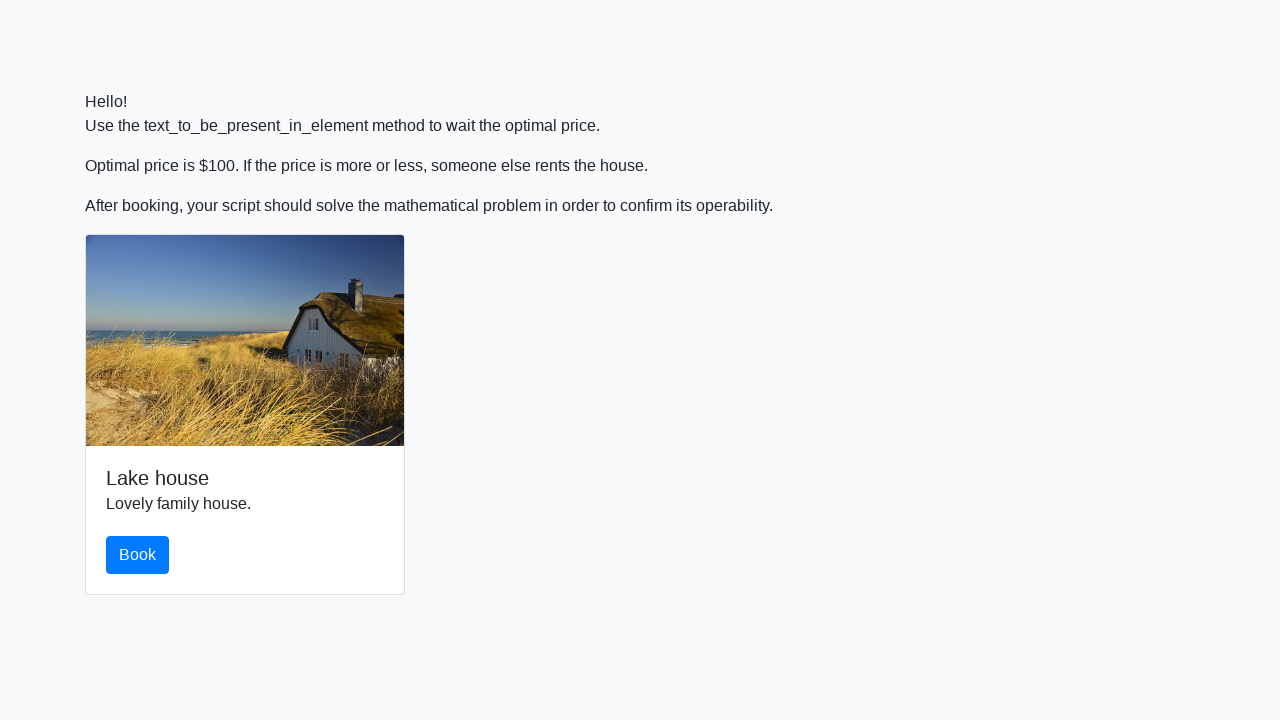

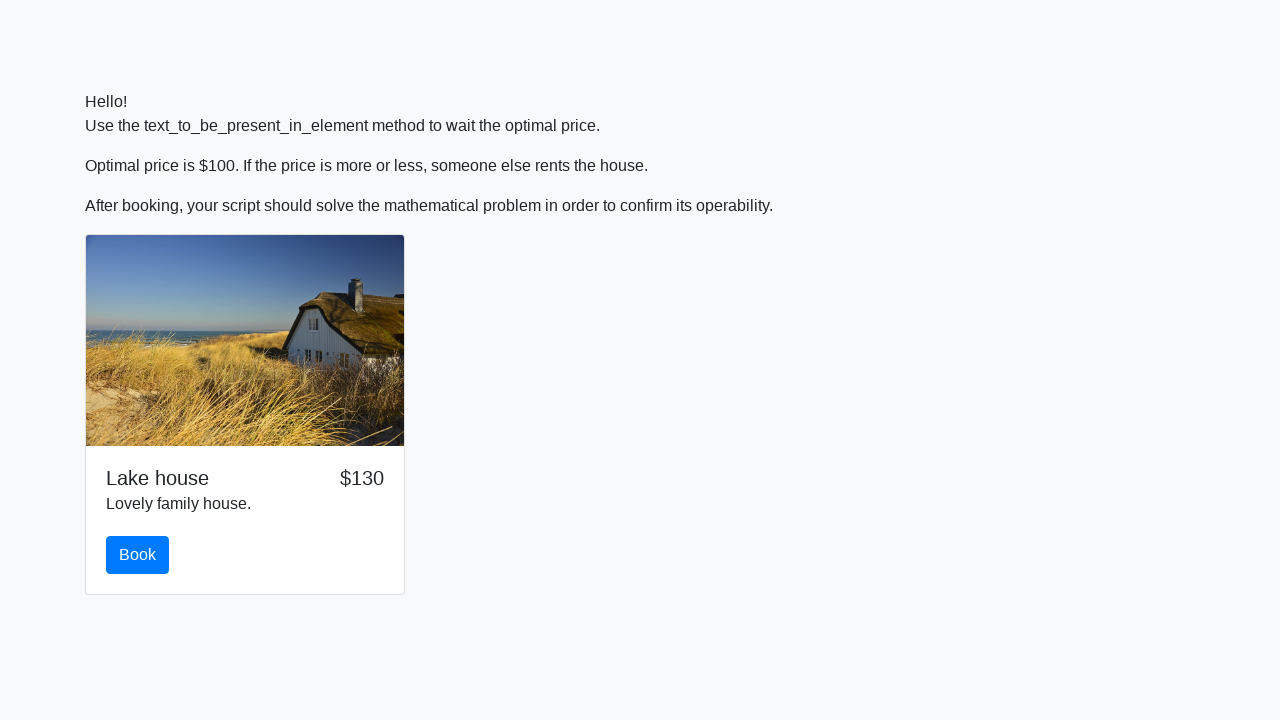